Tests the contact form validation by navigating to the contact page, filling out the form with an invalid email address, and verifying that an email validation error is displayed.

Starting URL: https://www.consultoriaglobal.com.ar/cgweb/

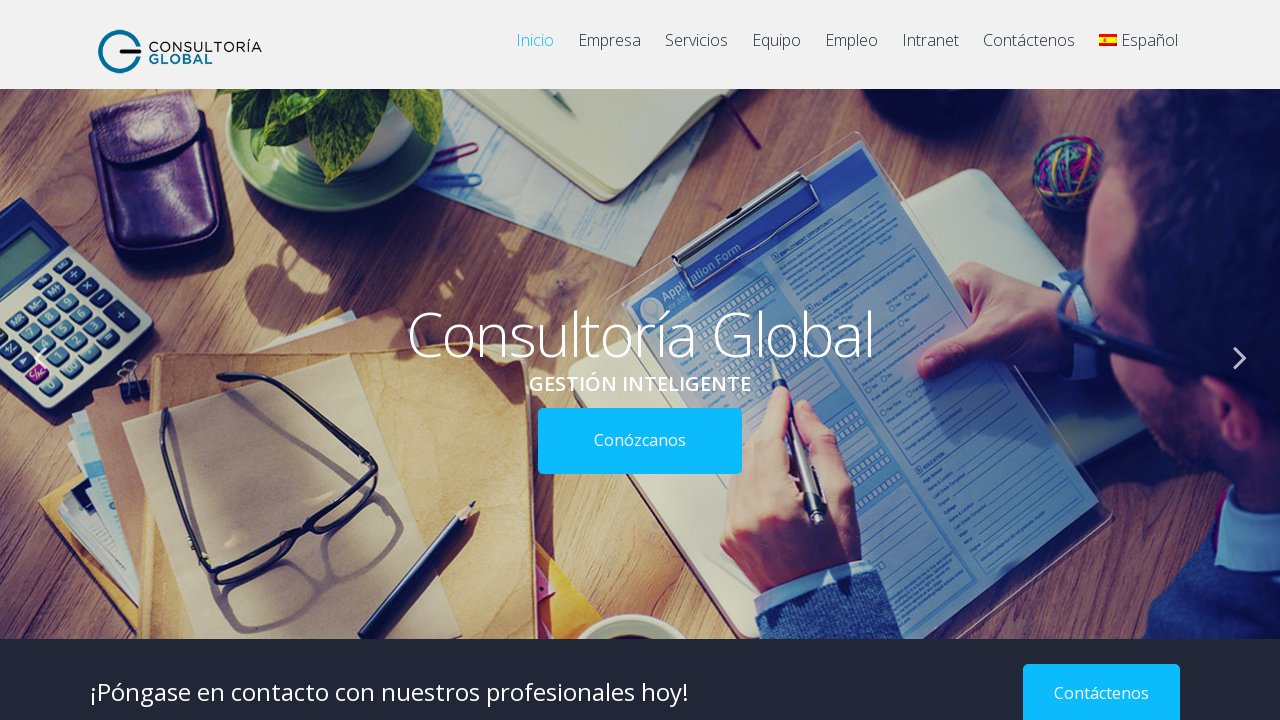

Clicked contact button to navigate to contact page at (1029, 50) on a[href='https://www.consultoriaglobal.com.ar/cgweb/?page_id=370']
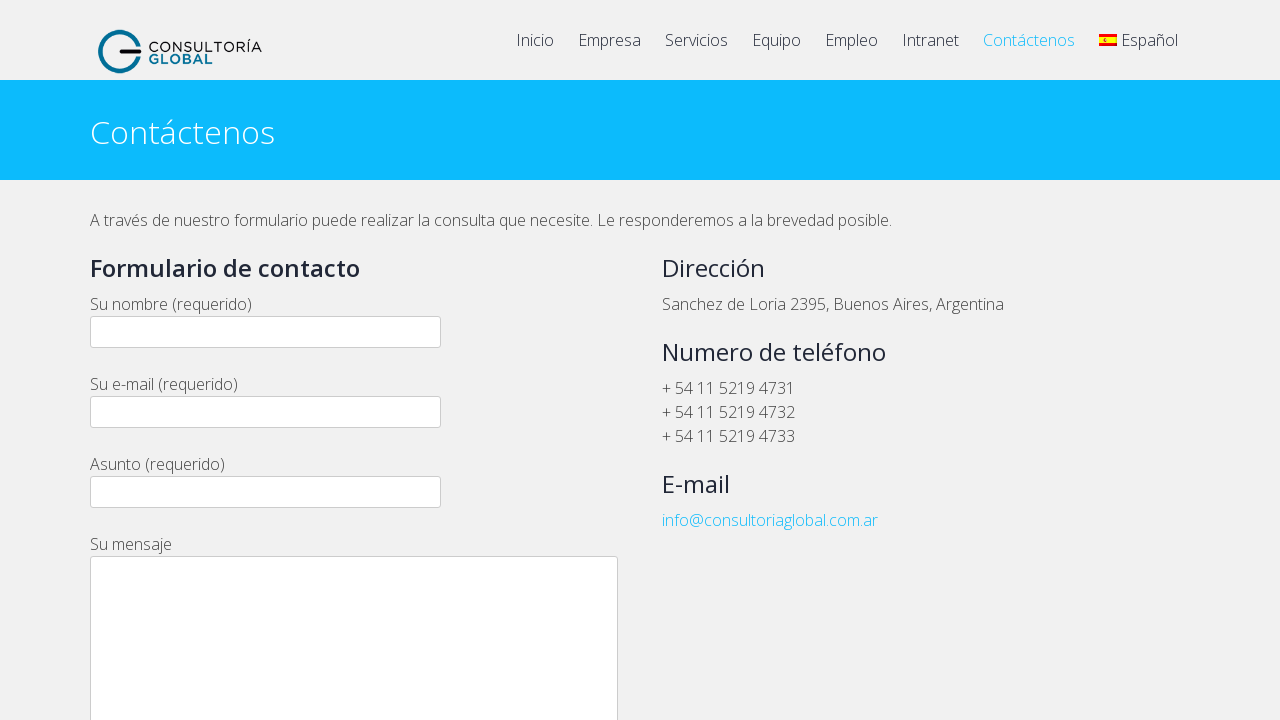

Contact page loaded successfully
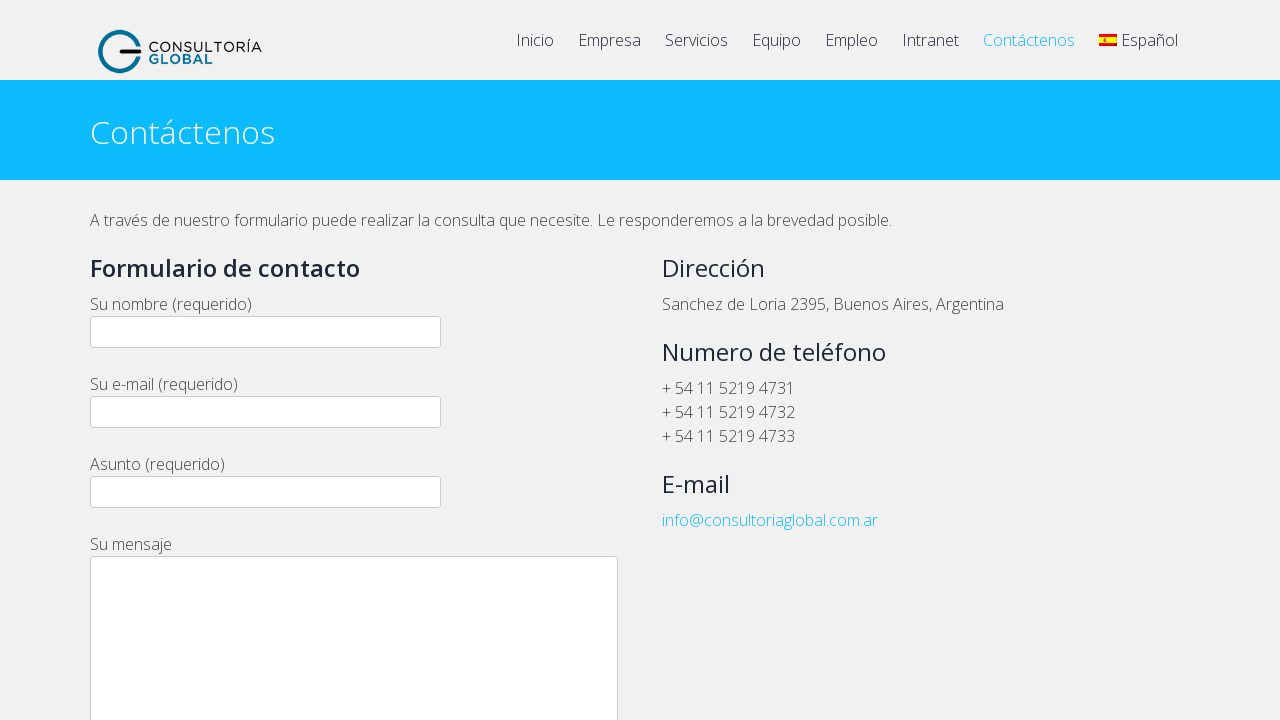

Filled email field with invalid email 'example' on input[name='your-email']
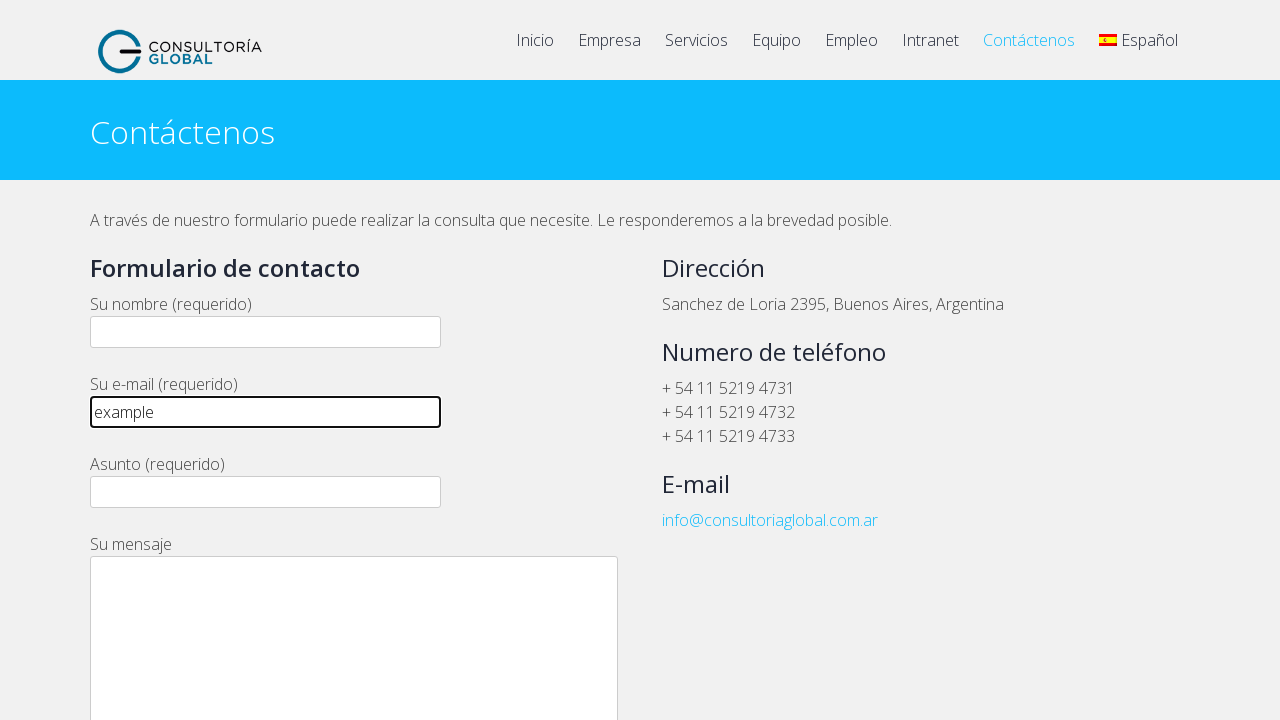

Filled name field with 'Juan Martinez' on input[name='your-name']
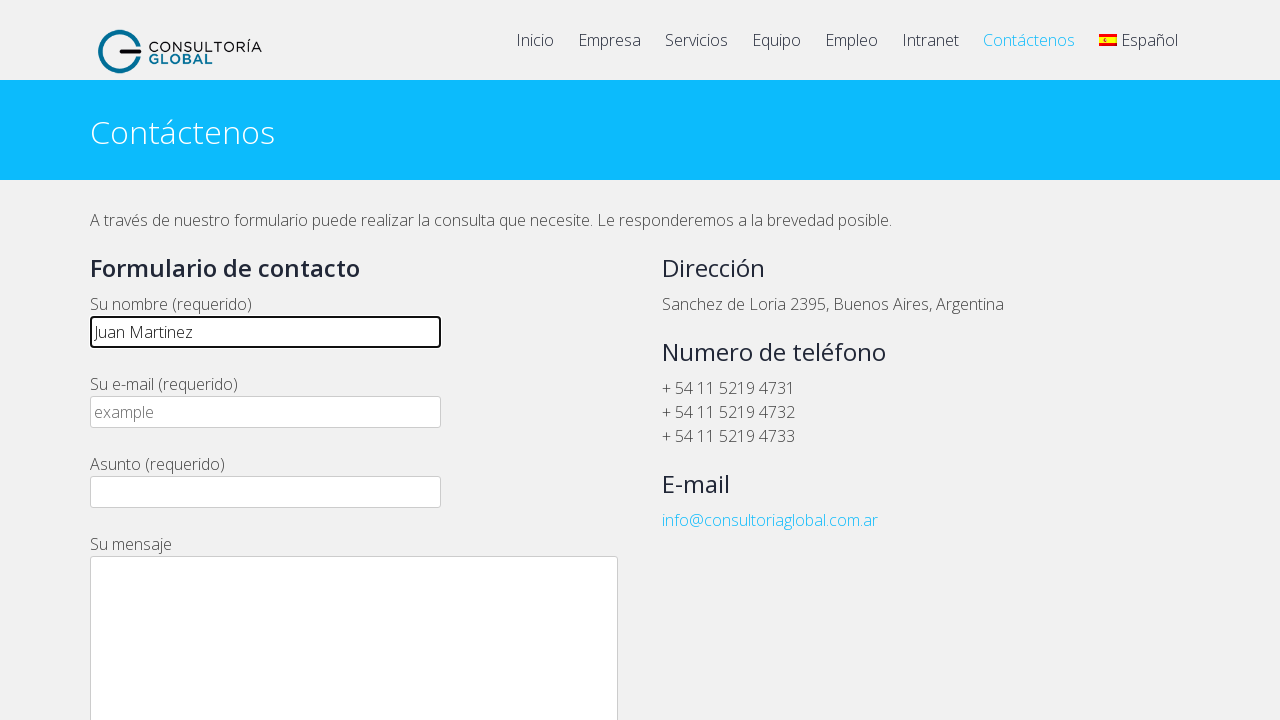

Filled subject field with 'Consulta de prueba' on input[name='your-subject']
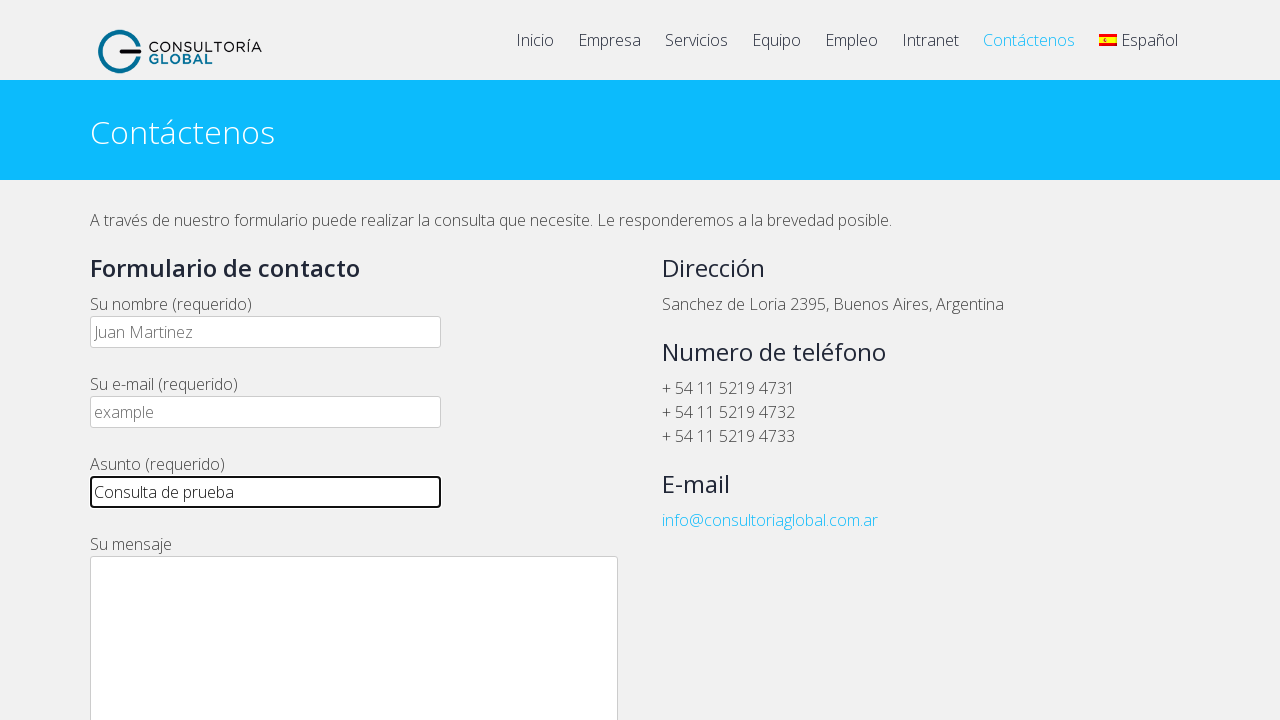

Clicked submit button to submit the form at (144, 360) on xpath=//*[@id='wpcf7-f1297-p370-o1']/form/p[7]/input
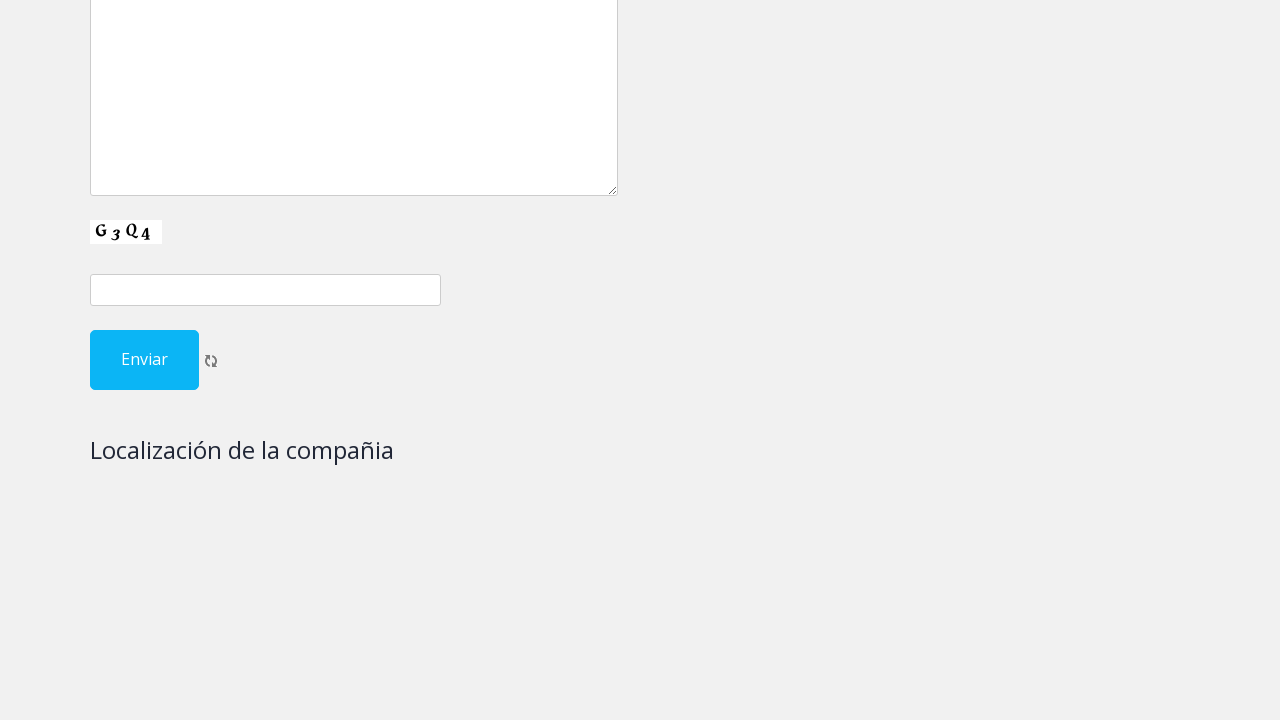

Waited for form validation response
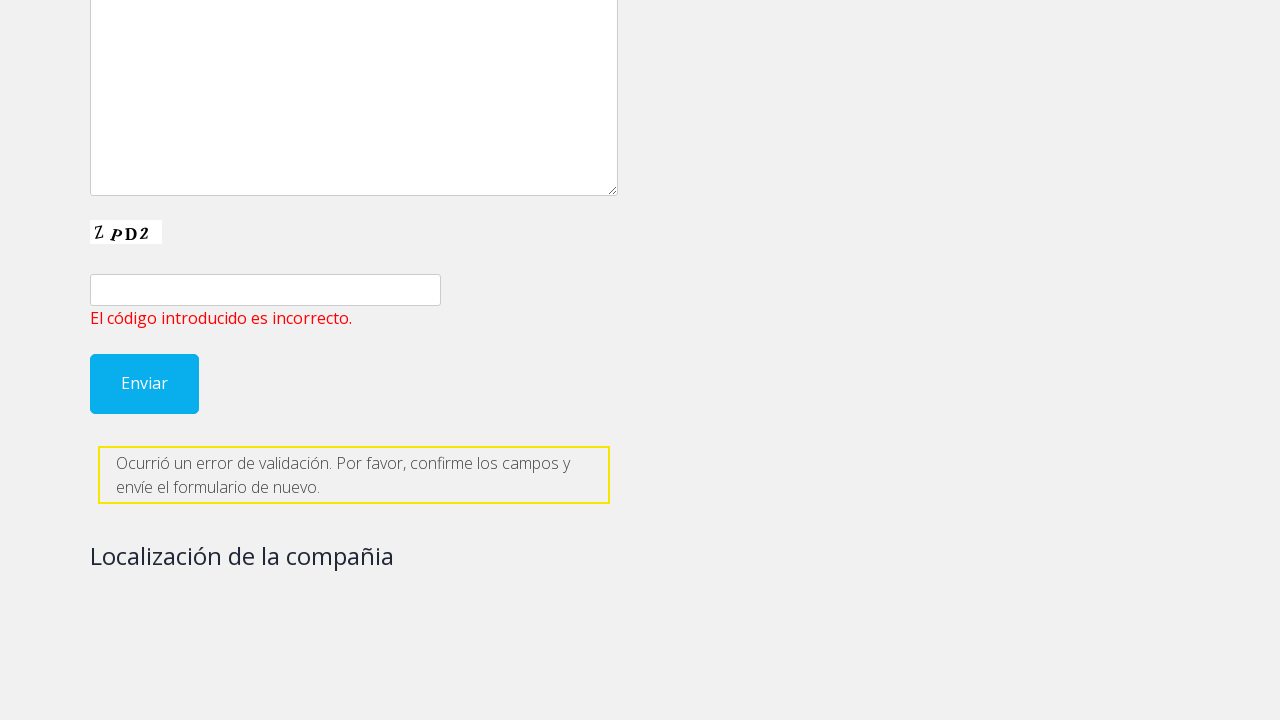

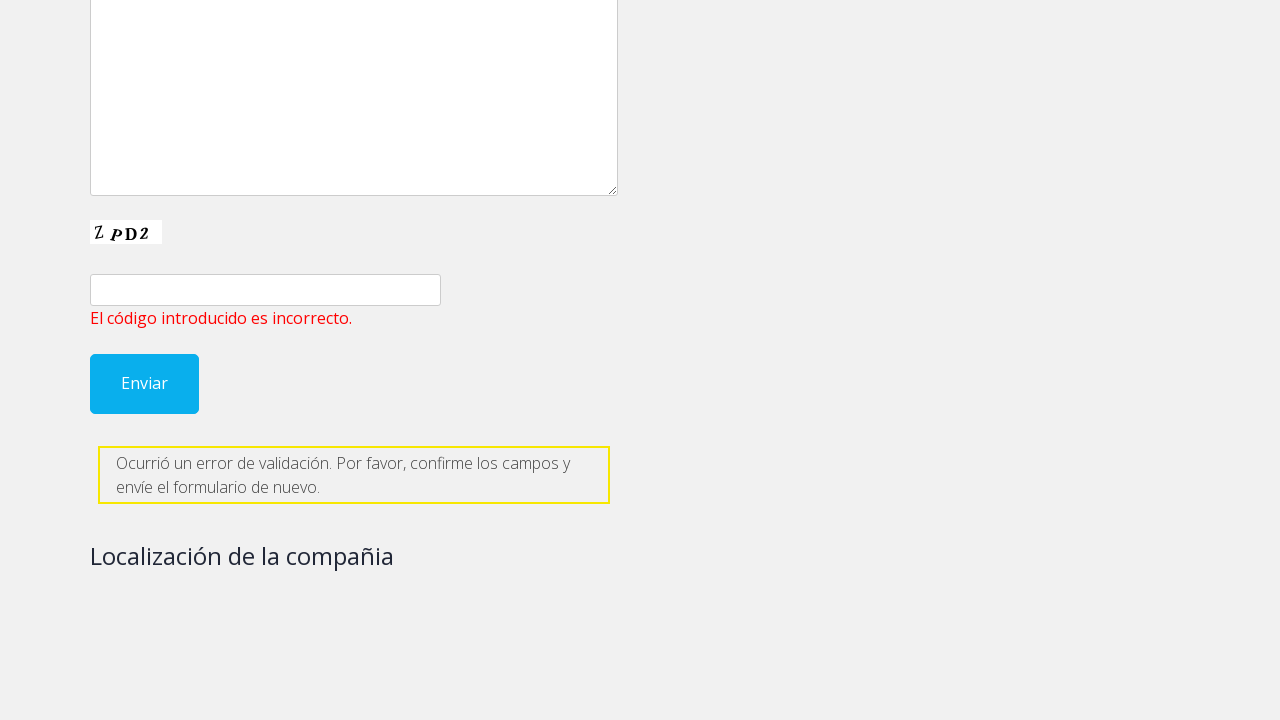